Tests filling a name input field on a demo application form using CSS selector

Starting URL: https://demoapps.qspiders.com/ui?scenario=1

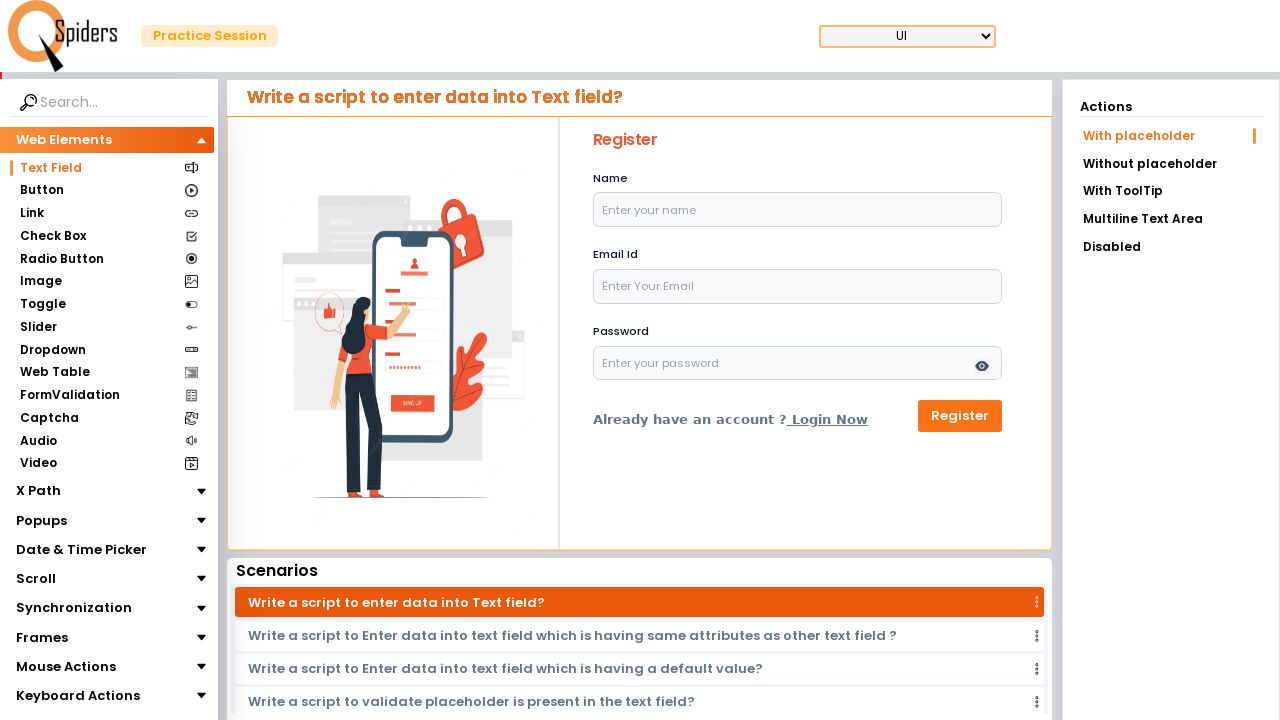

Filled name input field with 'vinay' using CSS selector #name on #name
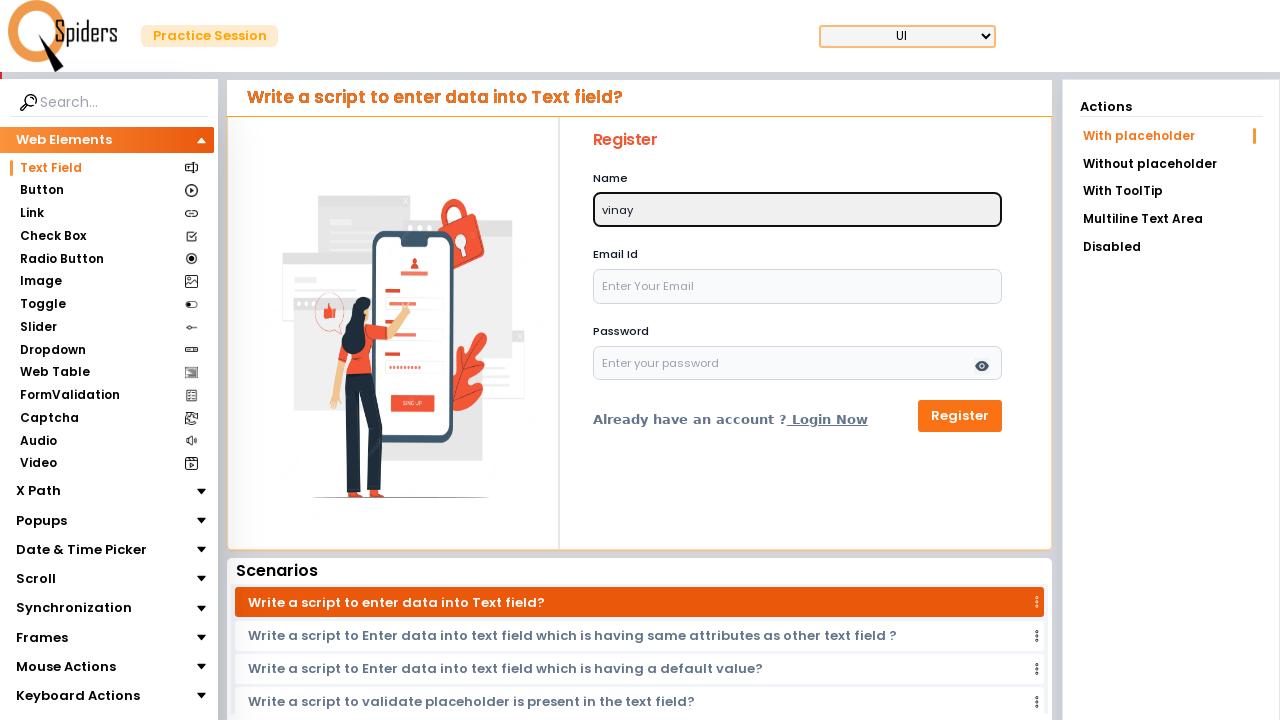

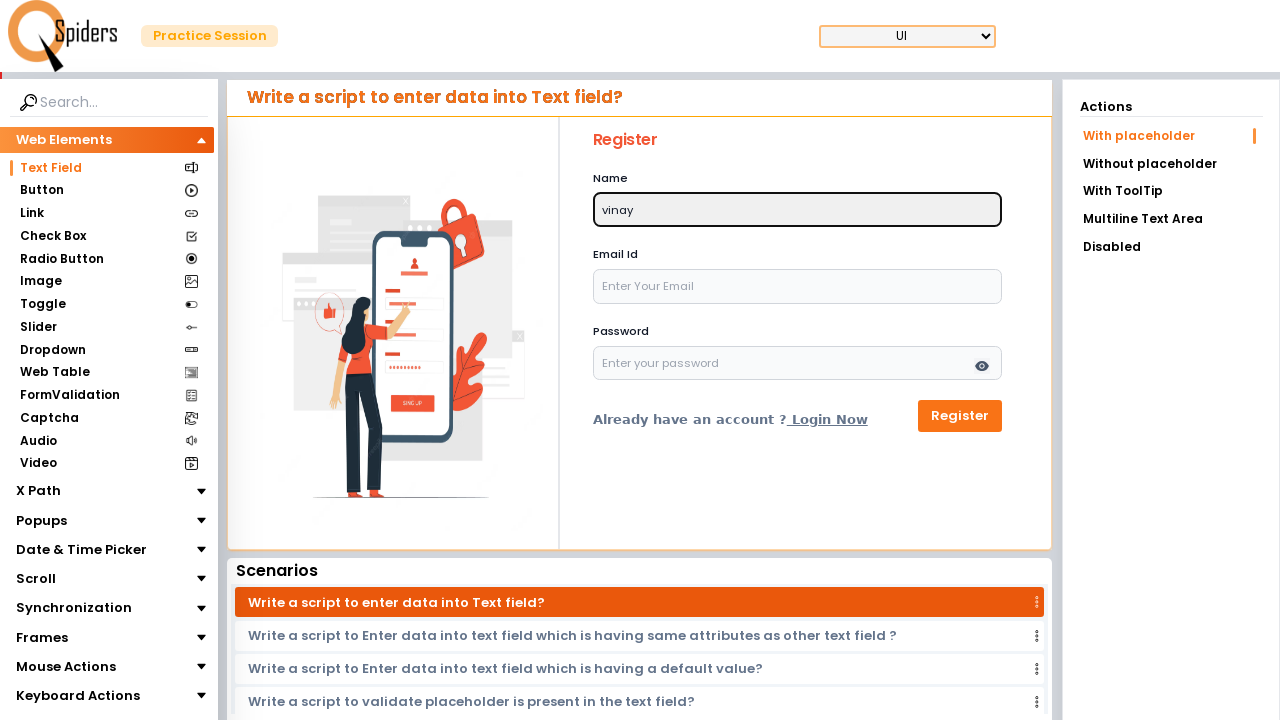